Tests that clicking Clear completed removes completed items

Starting URL: https://demo.playwright.dev/todomvc

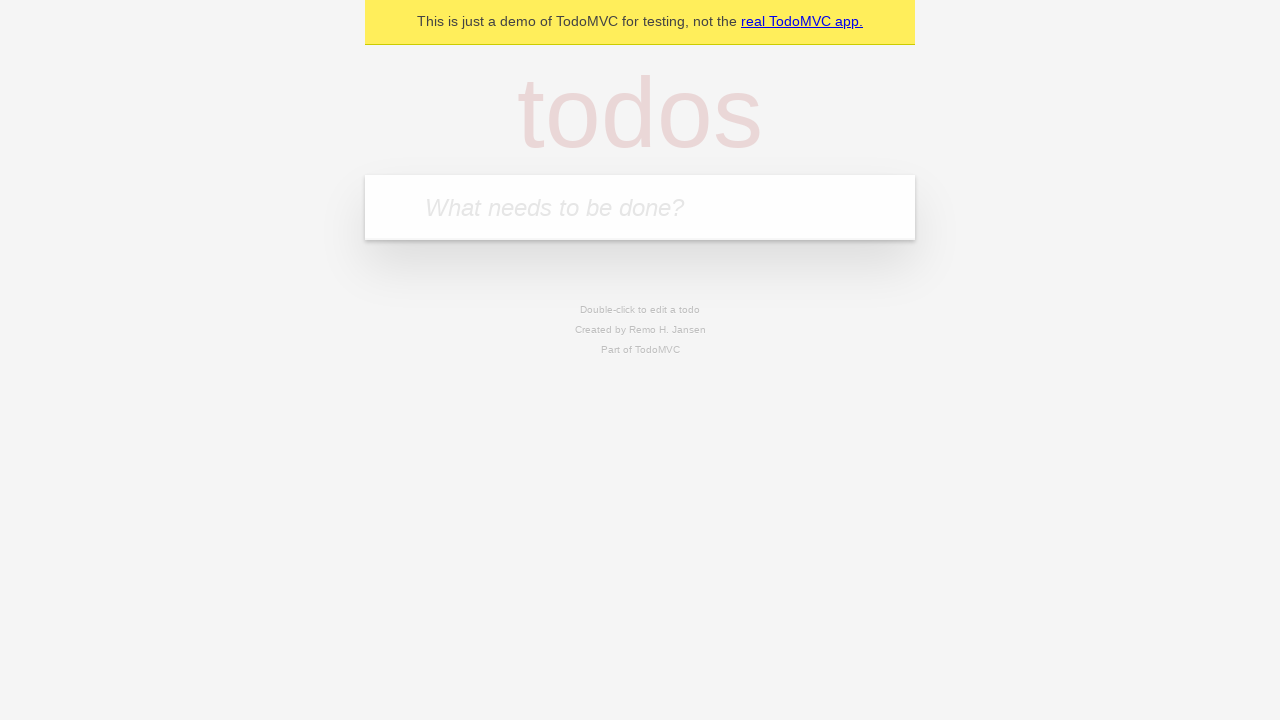

Filled todo input with 'buy some cheese' on internal:attr=[placeholder="What needs to be done?"i]
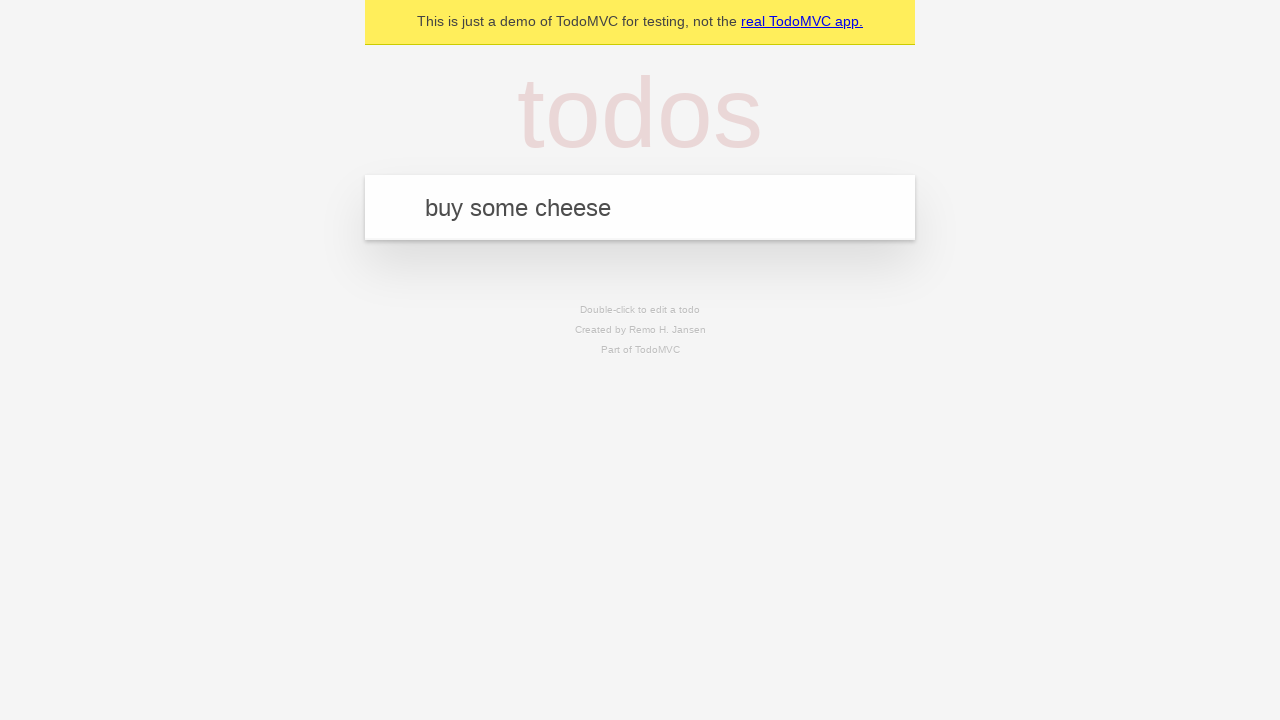

Pressed Enter to add first todo on internal:attr=[placeholder="What needs to be done?"i]
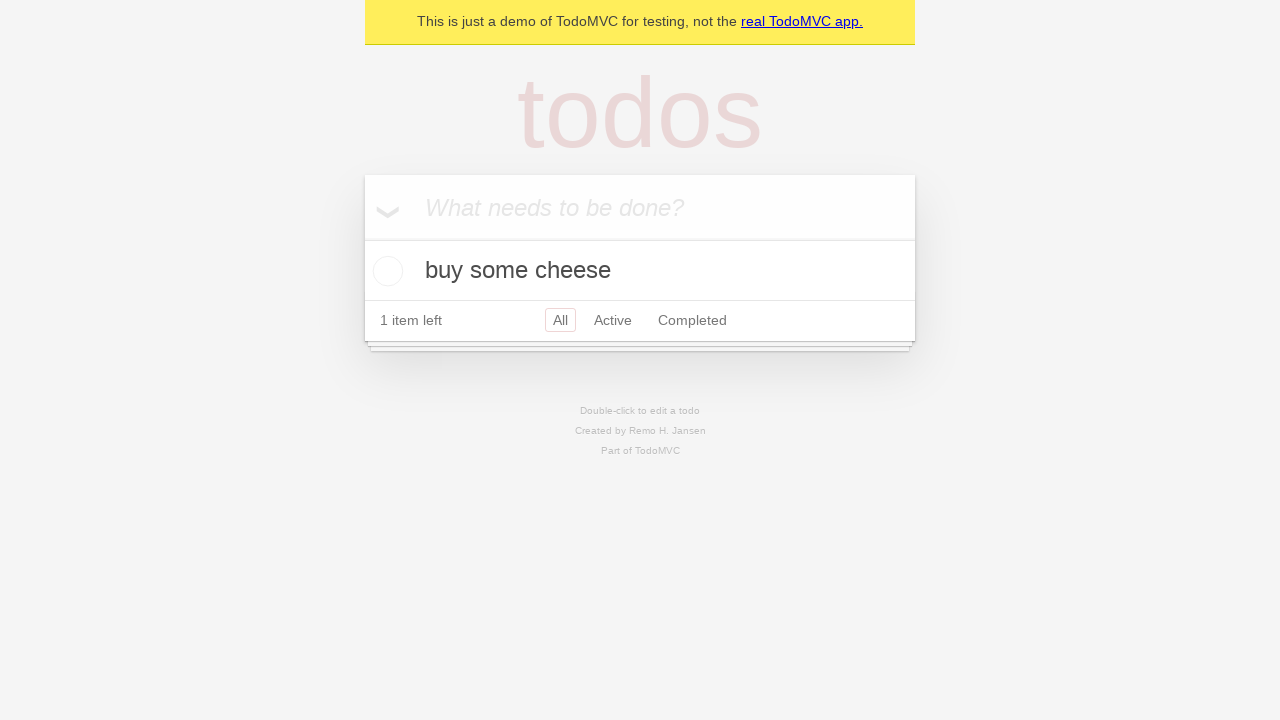

Filled todo input with 'feed the cat' on internal:attr=[placeholder="What needs to be done?"i]
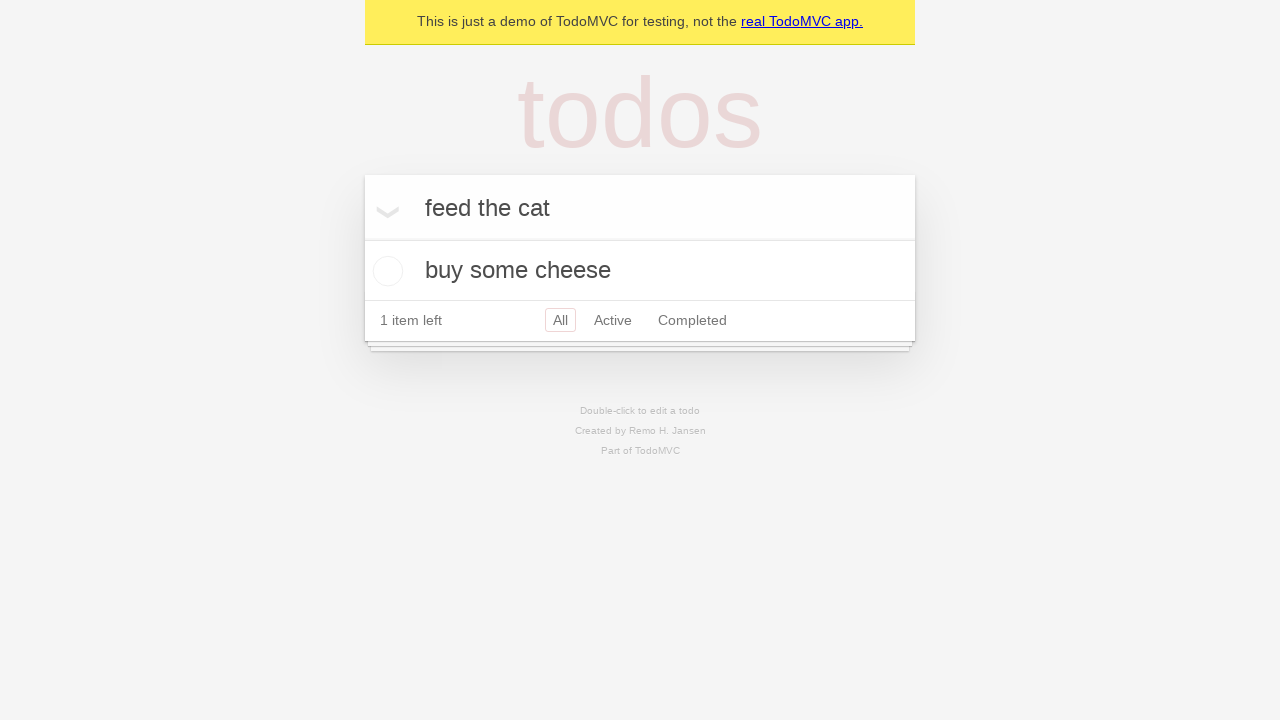

Pressed Enter to add second todo on internal:attr=[placeholder="What needs to be done?"i]
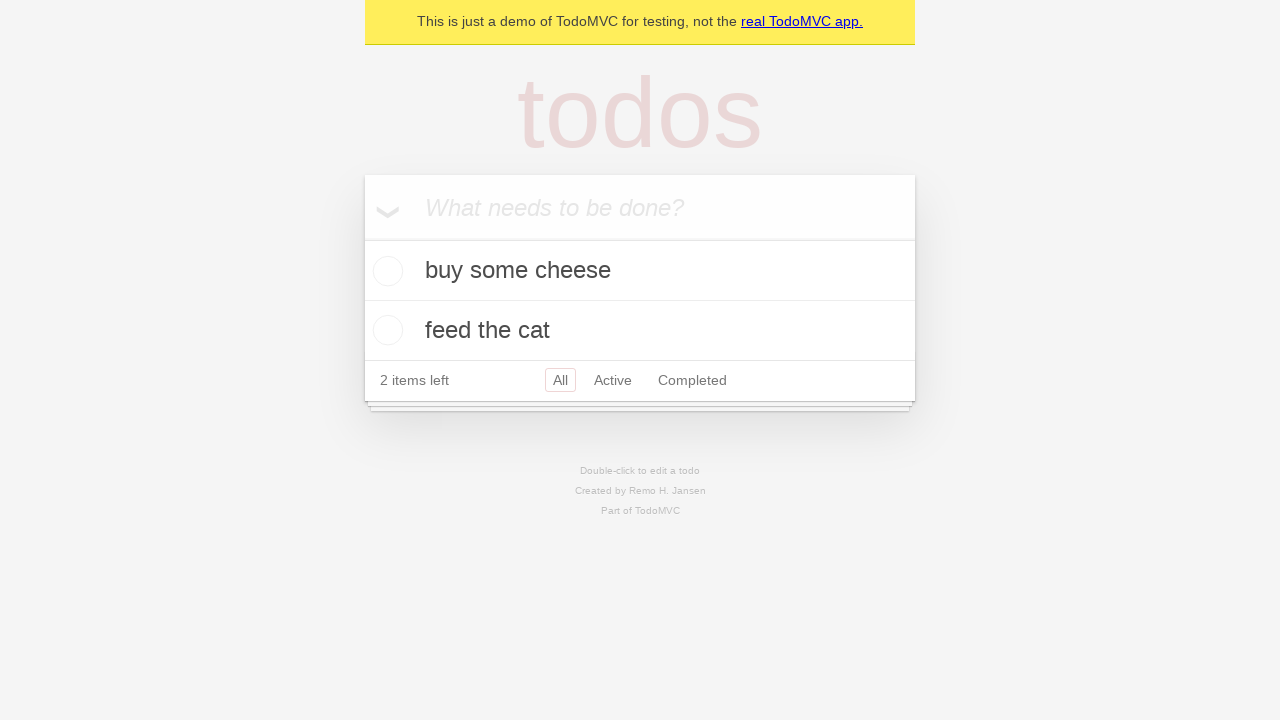

Filled todo input with 'book a doctors appointment' on internal:attr=[placeholder="What needs to be done?"i]
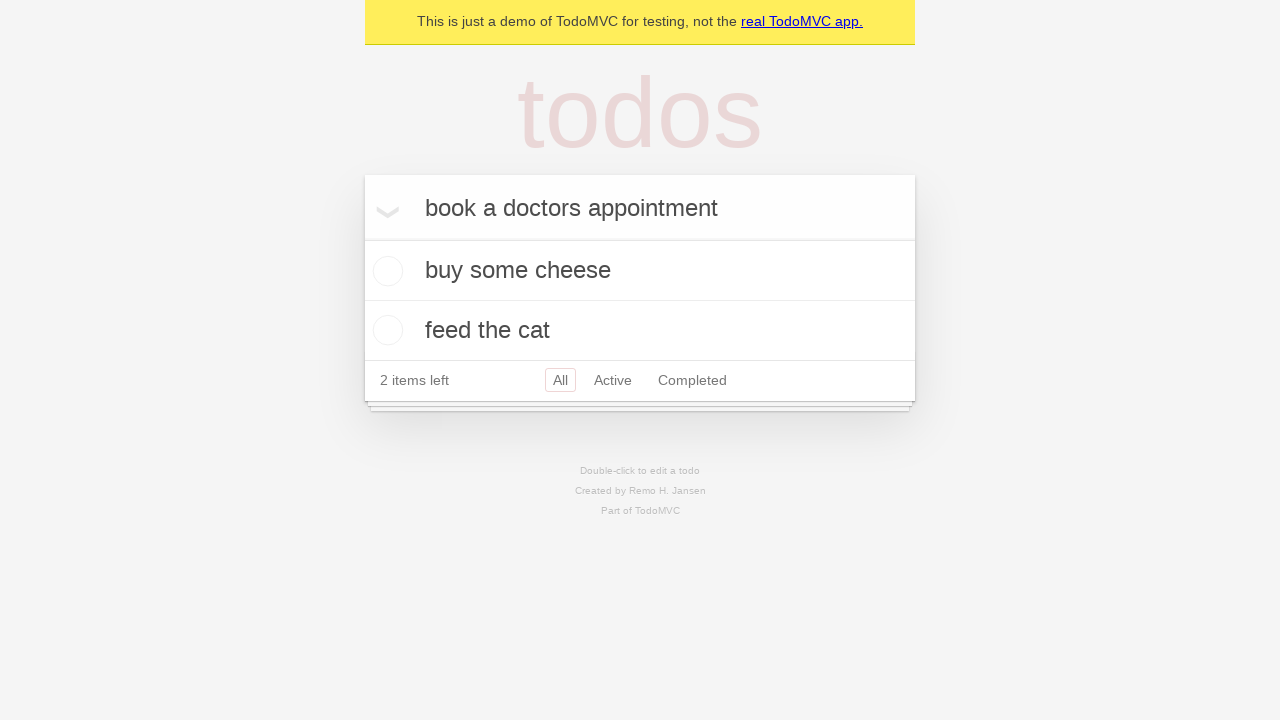

Pressed Enter to add third todo on internal:attr=[placeholder="What needs to be done?"i]
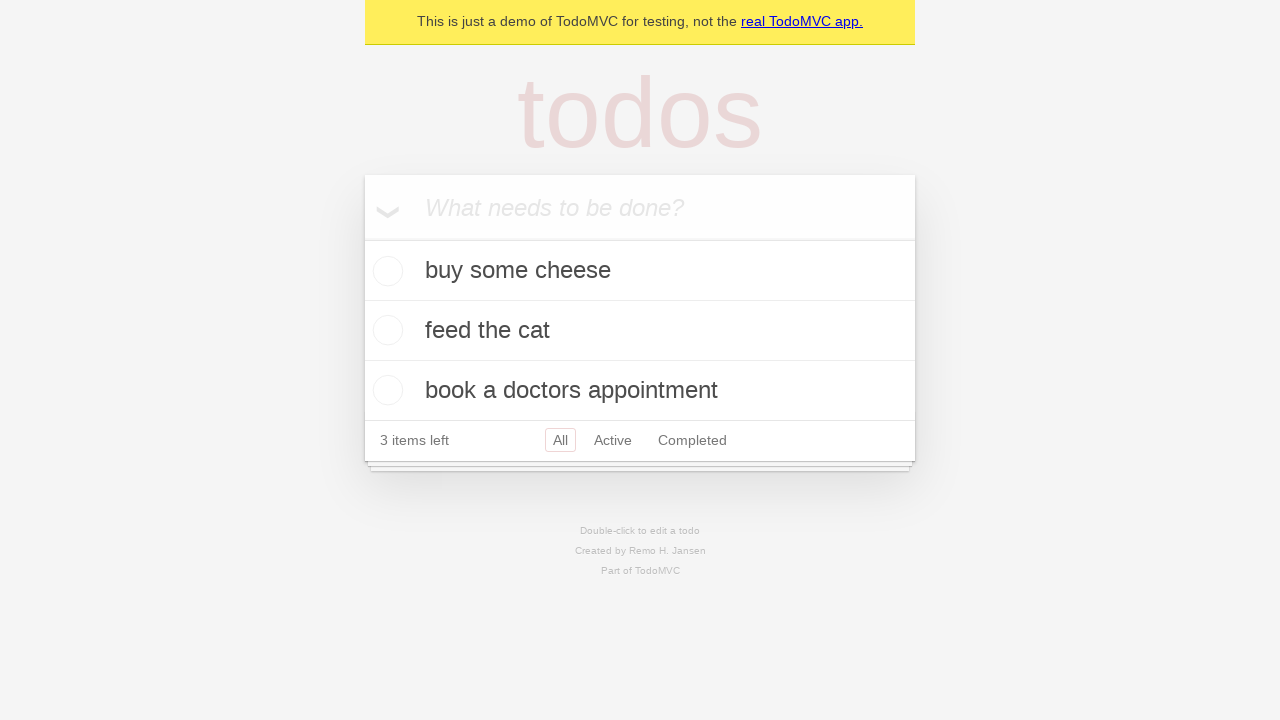

Checked second todo item to mark as completed at (385, 330) on internal:testid=[data-testid="todo-item"s] >> nth=1 >> internal:role=checkbox
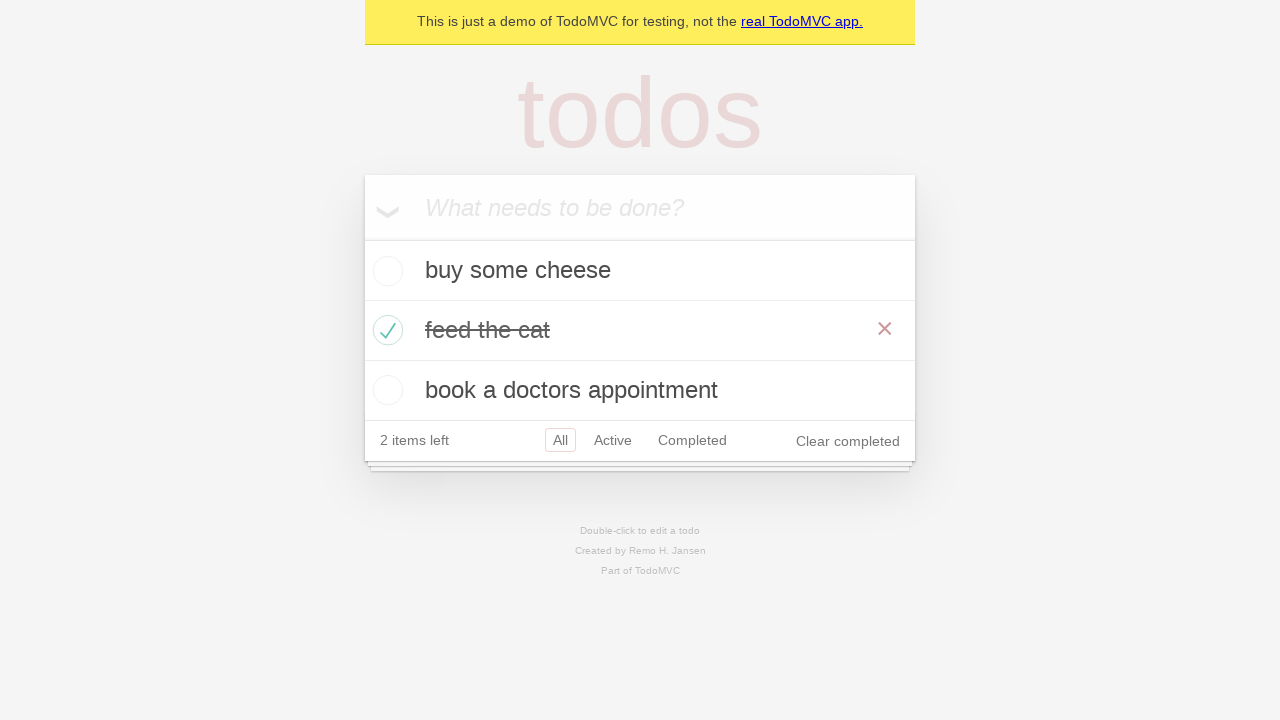

Clicked Clear completed button to remove completed items at (848, 441) on internal:role=button[name="Clear completed"i]
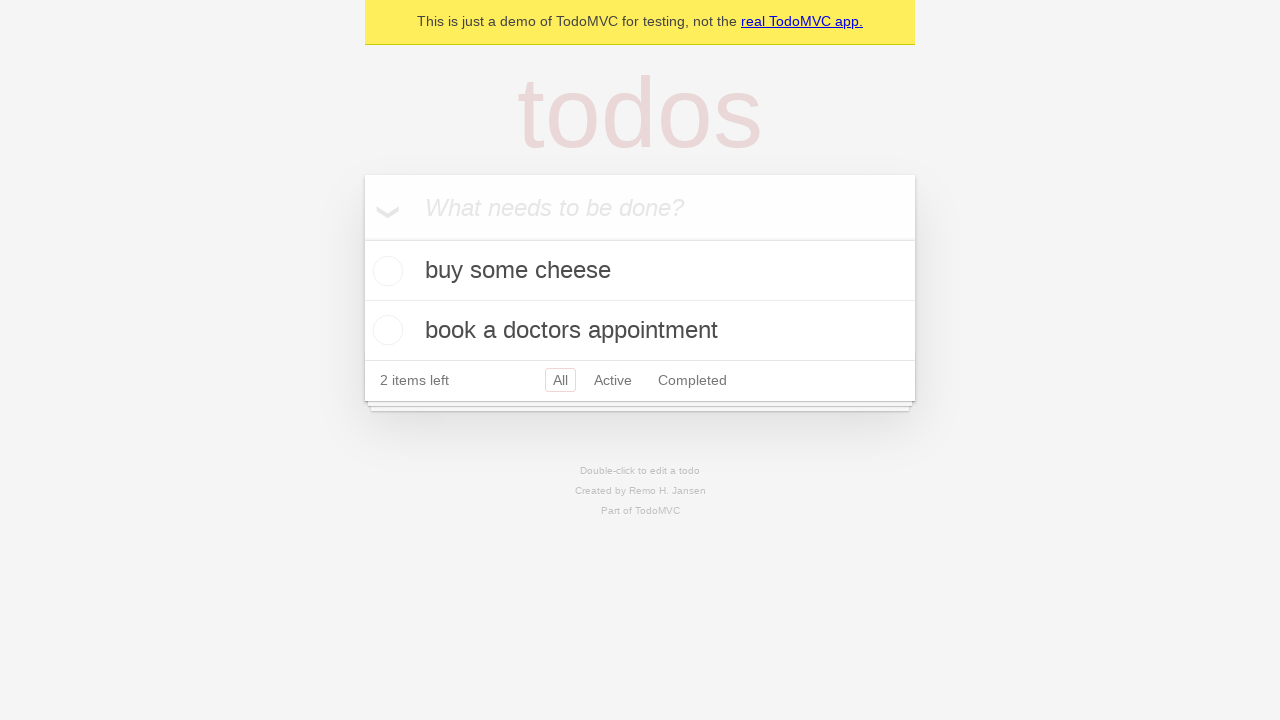

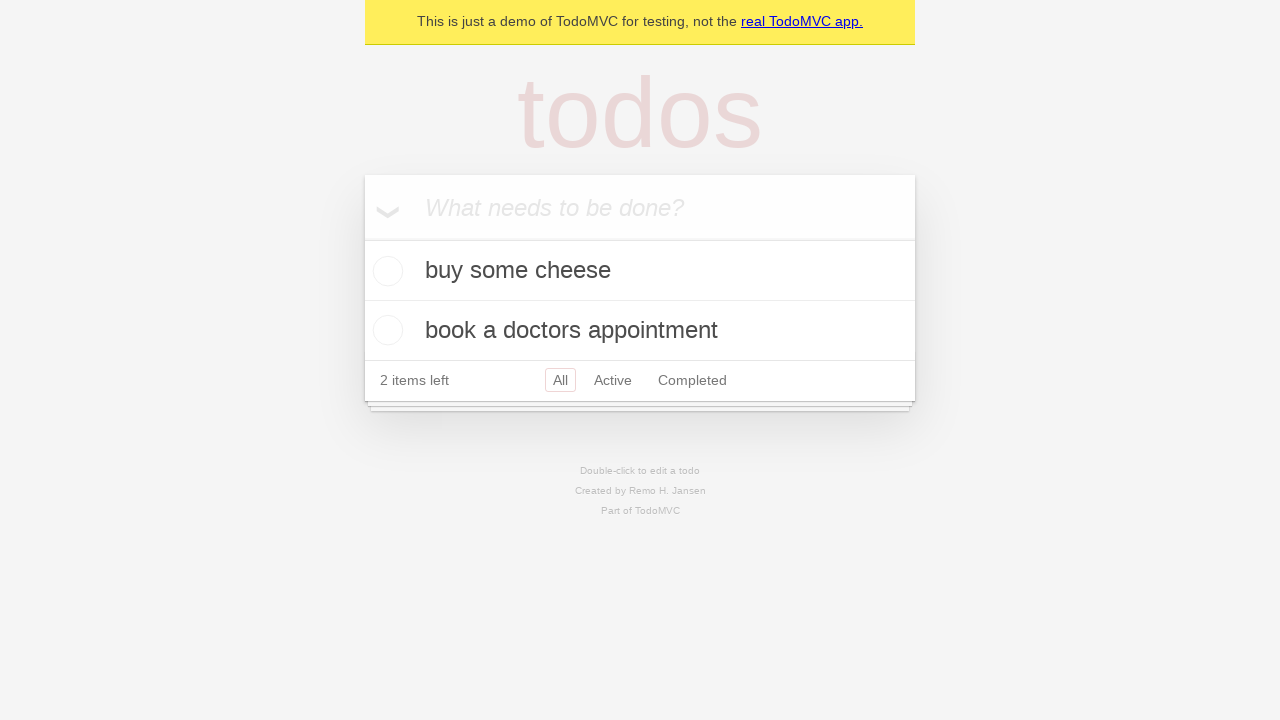